Tests dynamic button clicking by sequentially clicking buttons that appear after previous button clicks

Starting URL: https://testpages.eviltester.com/styled/dynamic-buttons-simple.html

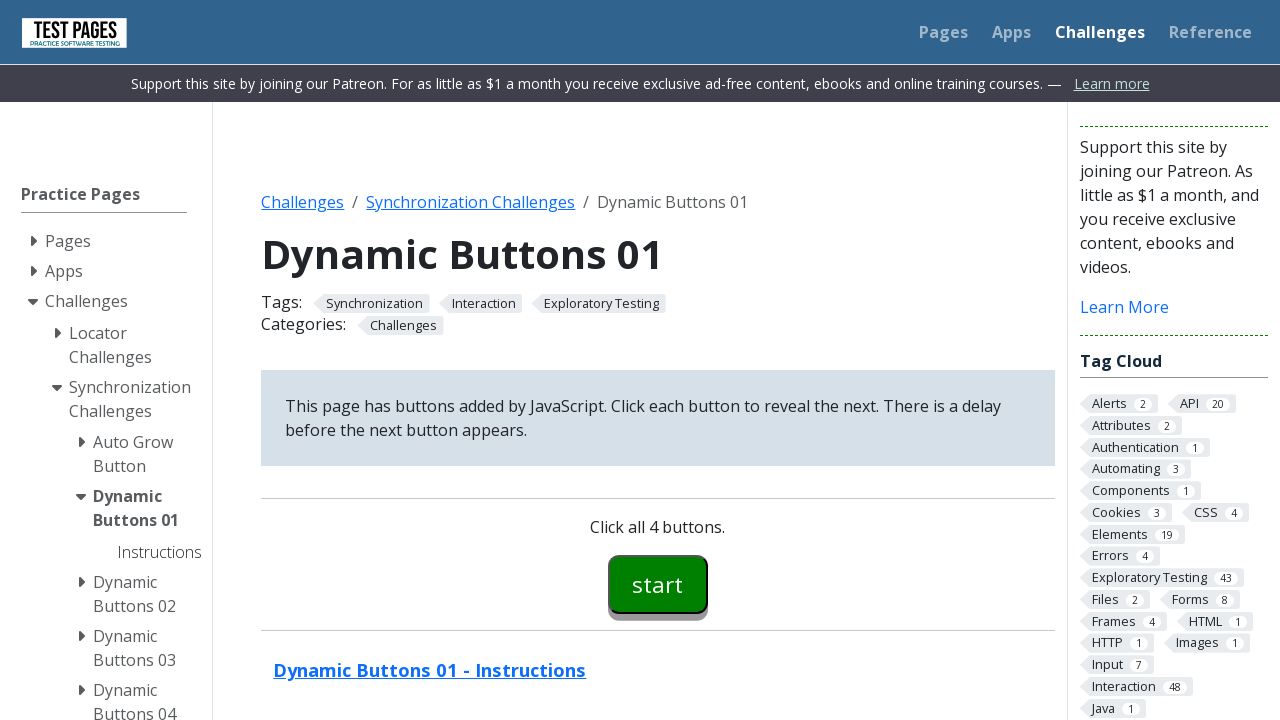

Clicked first dynamic button (#button00) at (658, 584) on #button00
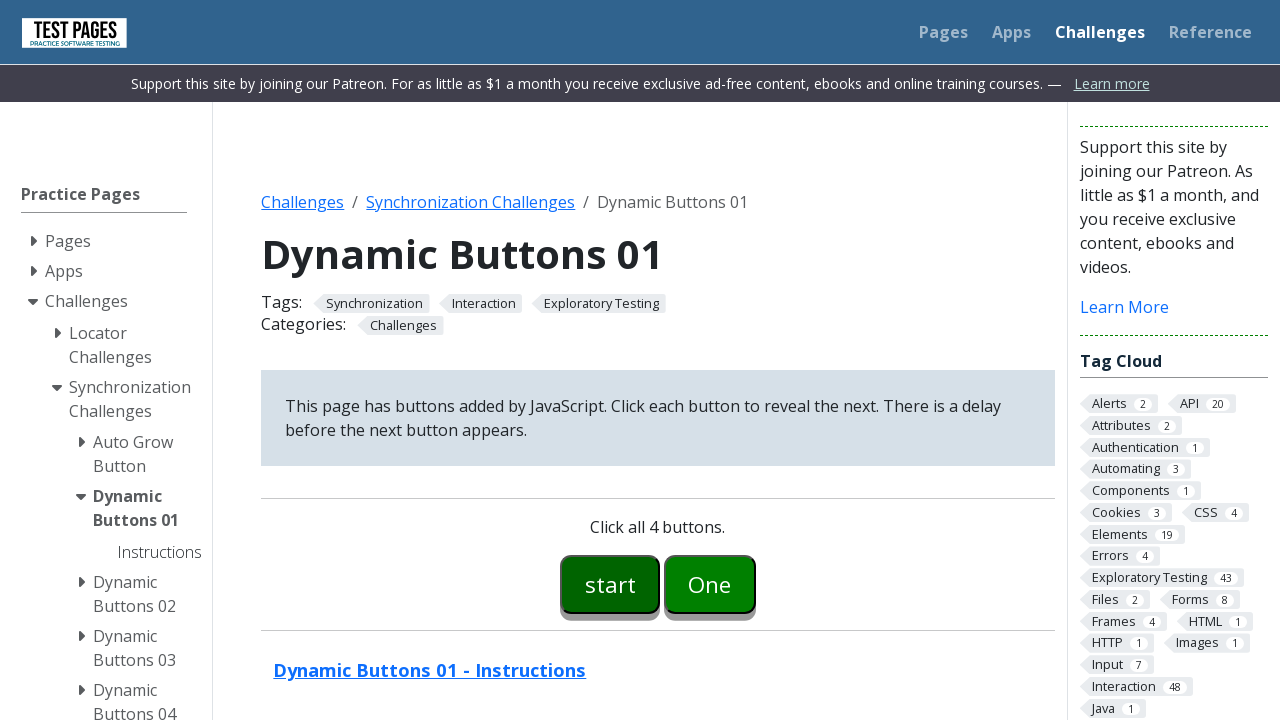

Clicked second dynamic button (#button01) at (710, 584) on #button01
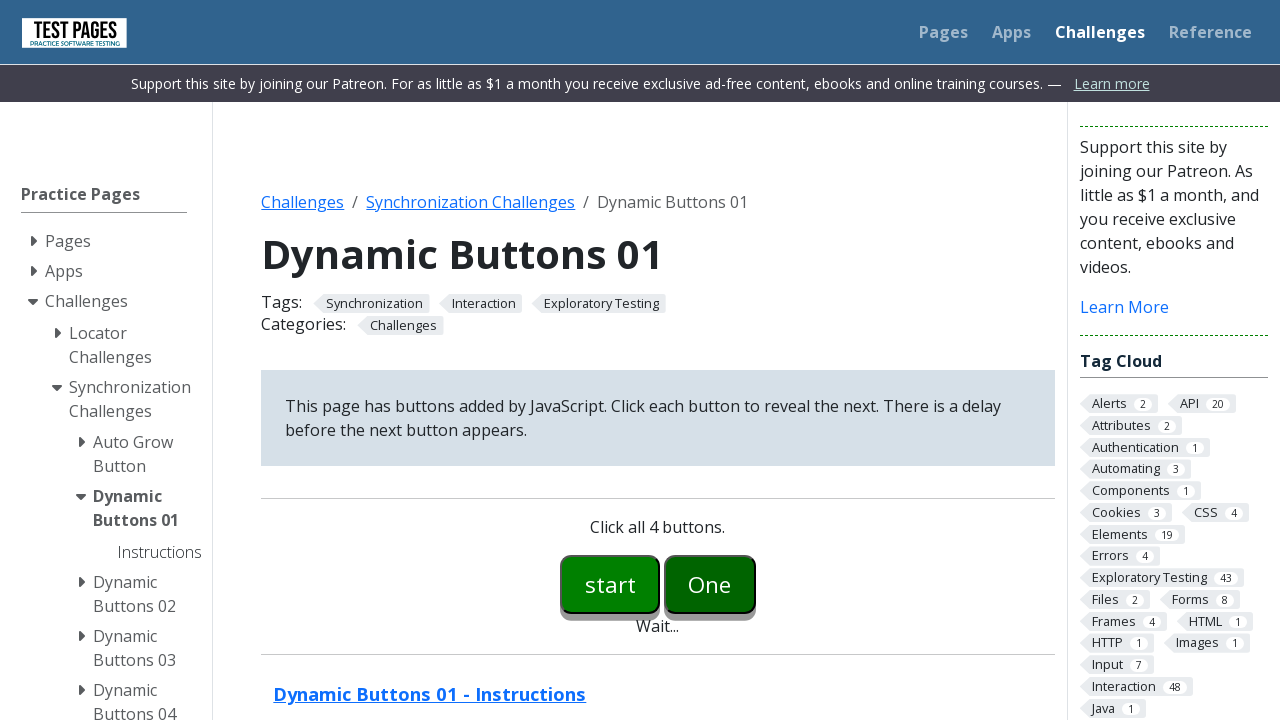

Third dynamic button (#button02) appeared after clicking second button
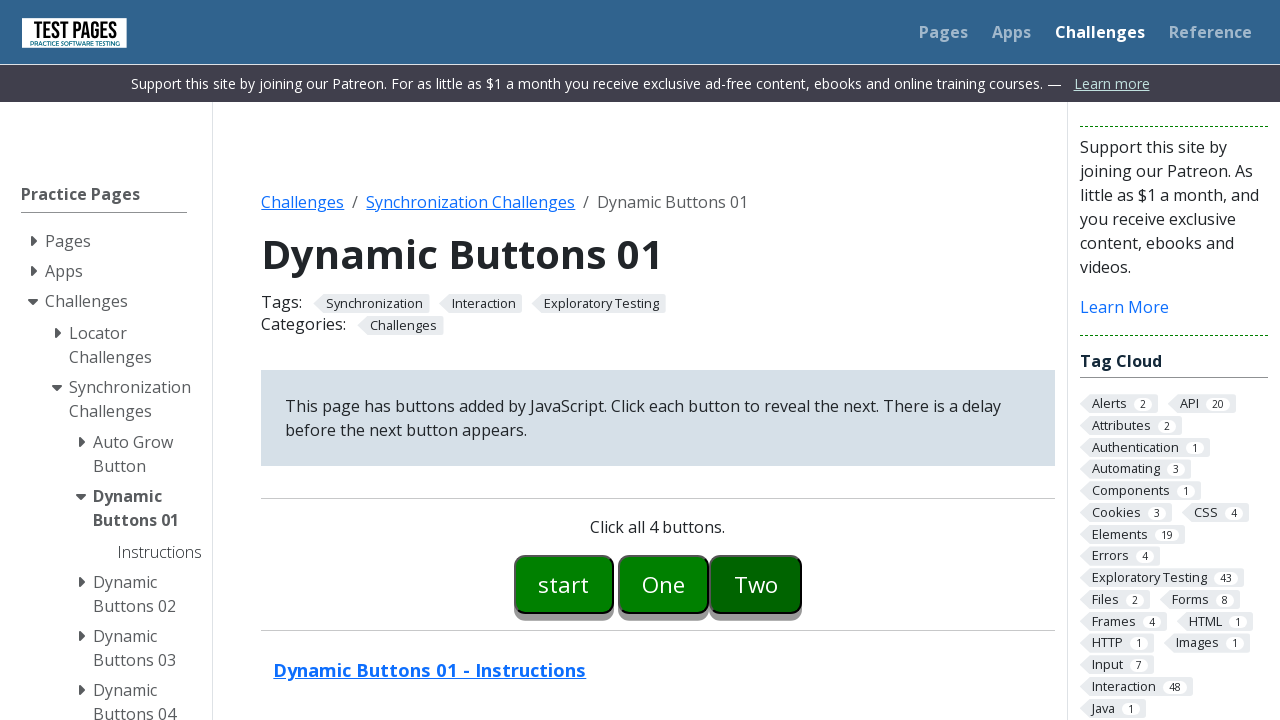

Clicked third dynamic button (#button02) at (756, 584) on #button02
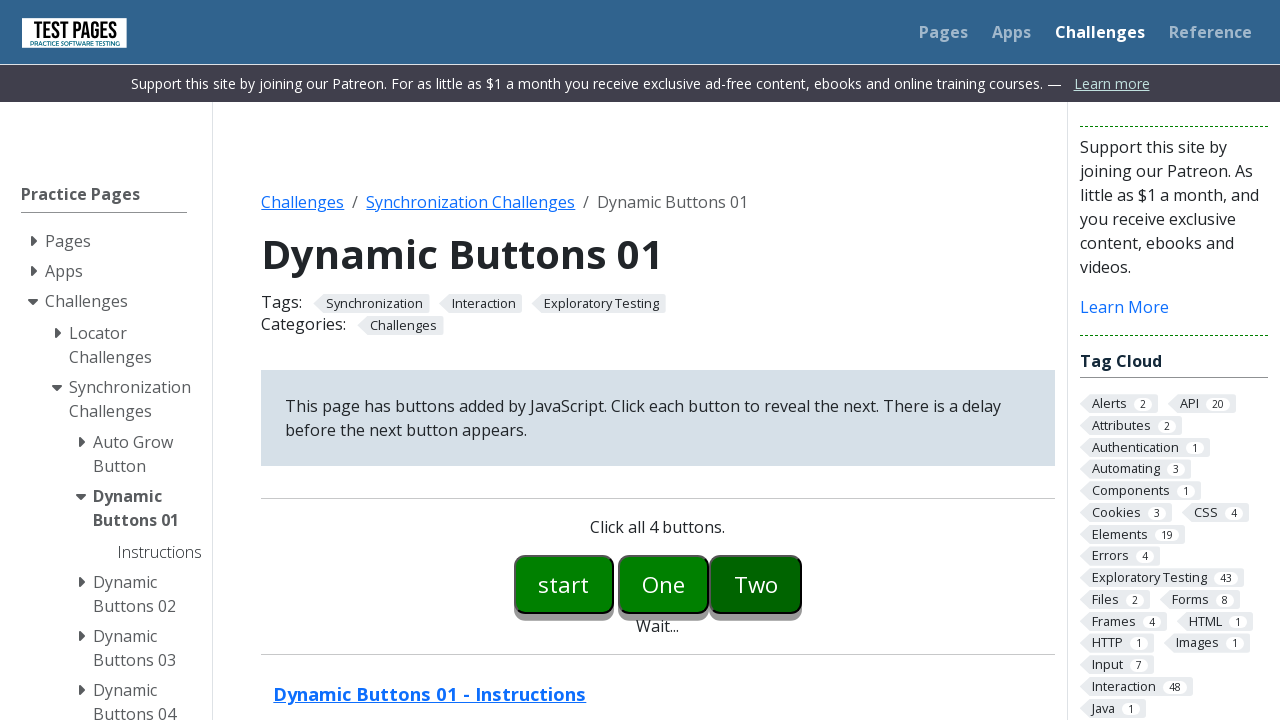

Fourth dynamic button (#button03) appeared after clicking third button
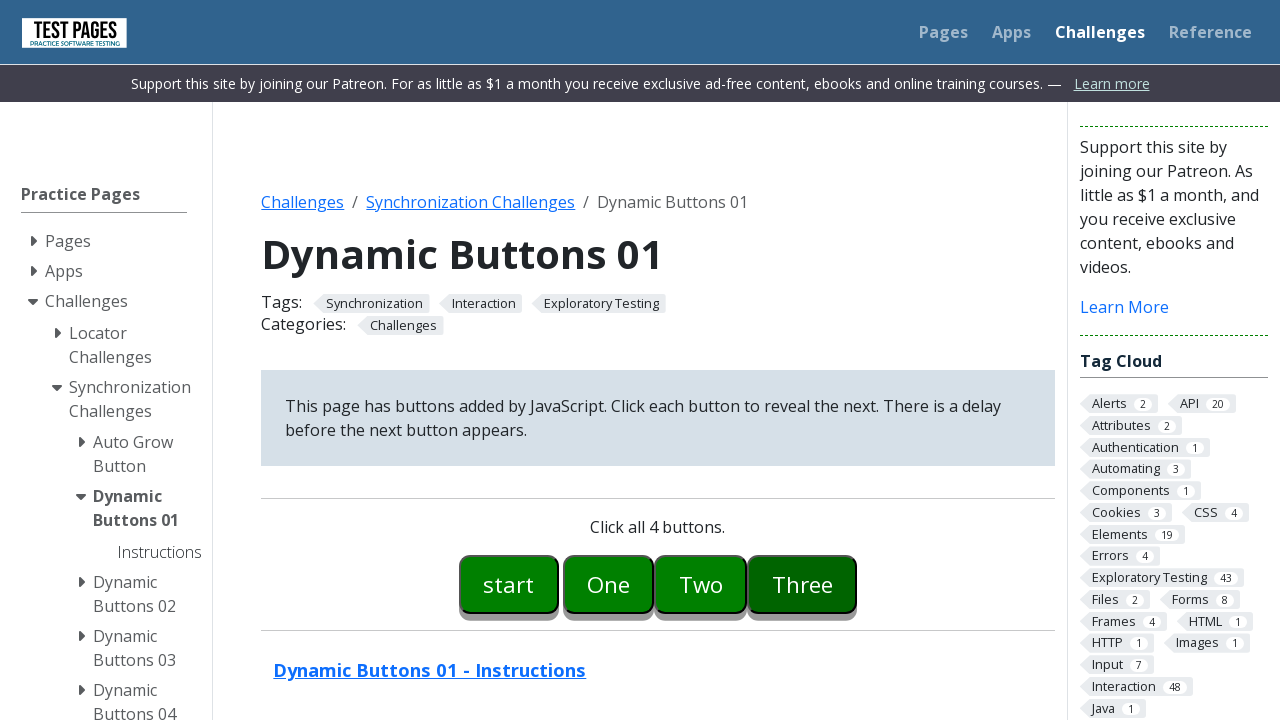

Clicked fourth dynamic button (#button03) at (802, 584) on #button03
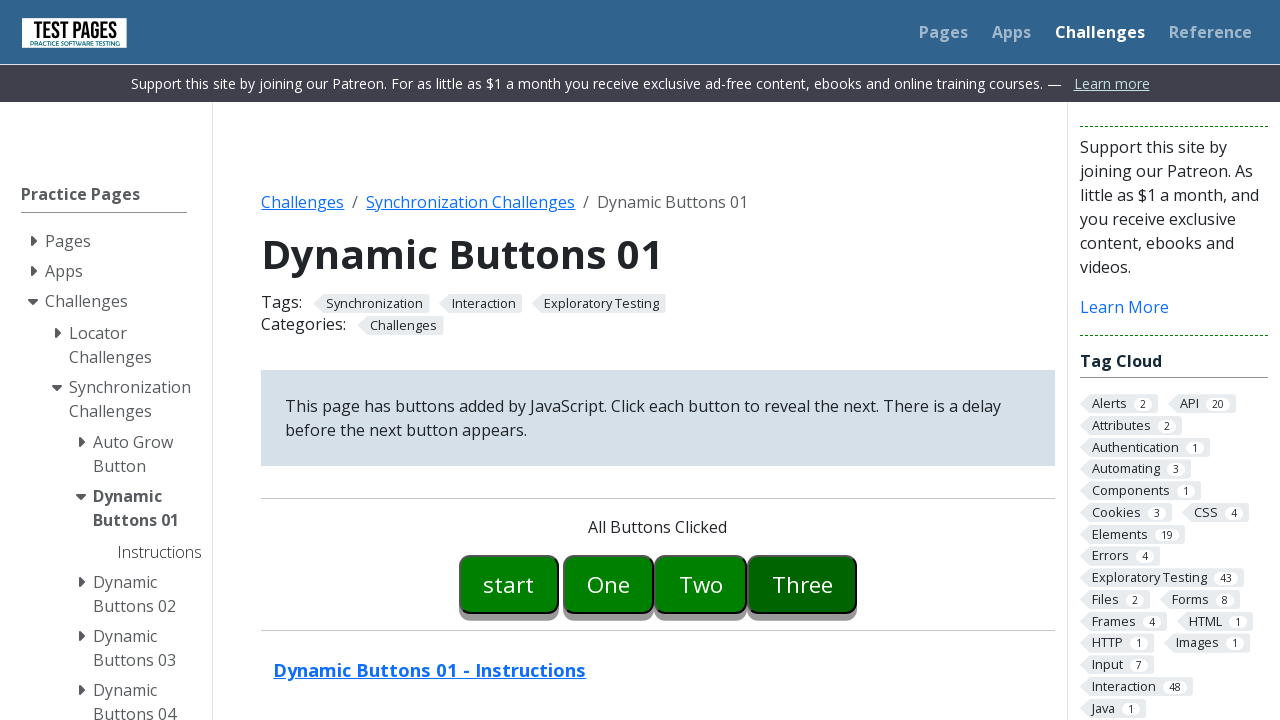

All buttons clicked message appeared (#buttonmessage)
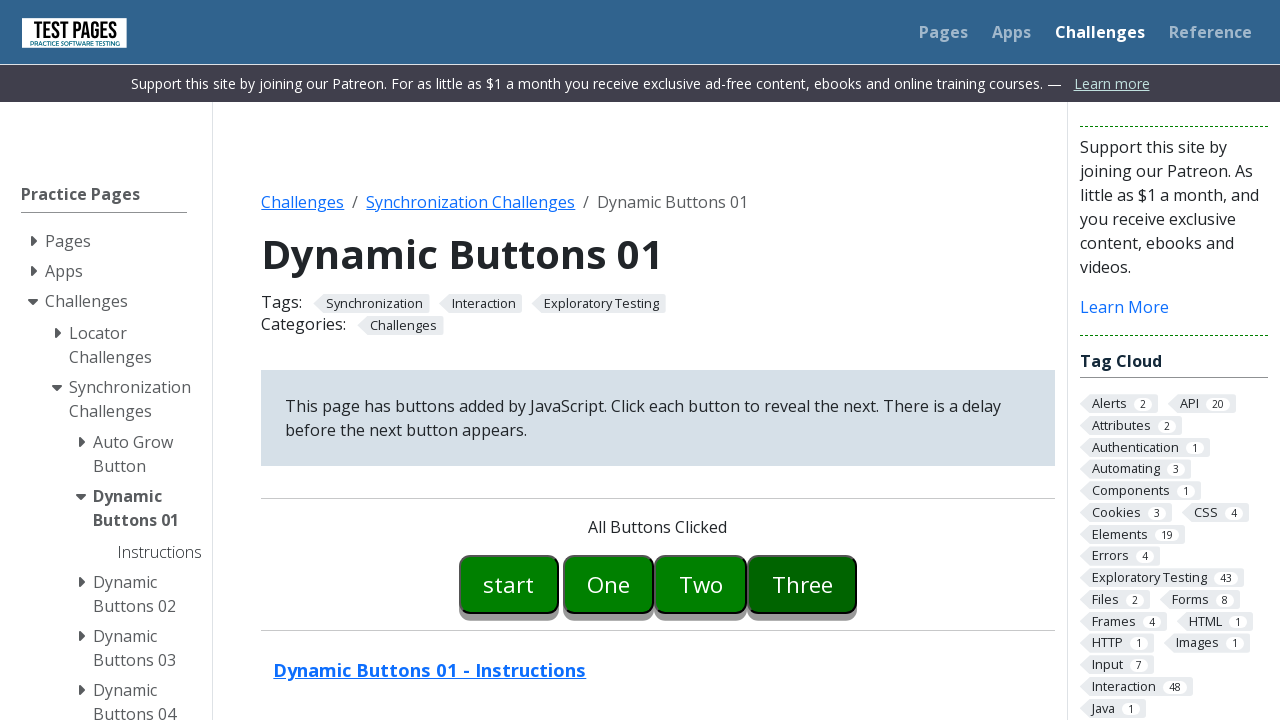

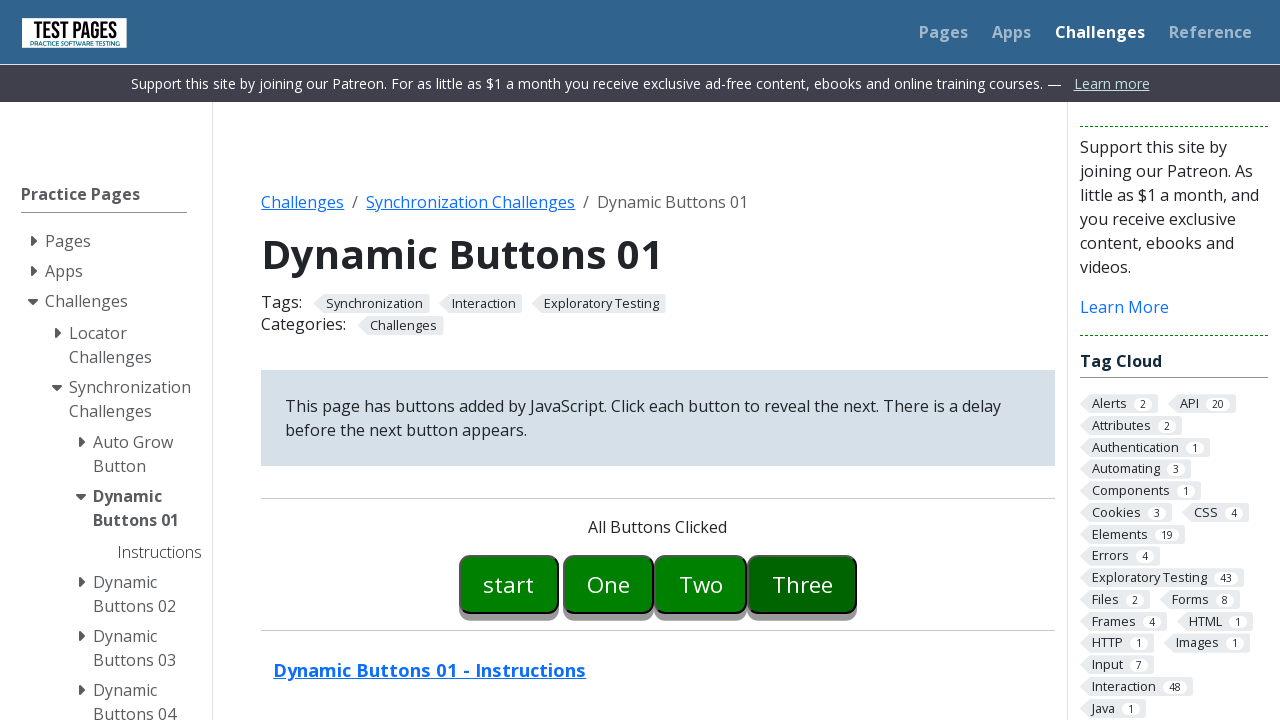